Tests drag and drop functionality on jQuery UI demo page by dragging an element and dropping it onto a target, then navigates to the Autocomplete page

Starting URL: https://jqueryui.com/droppable/

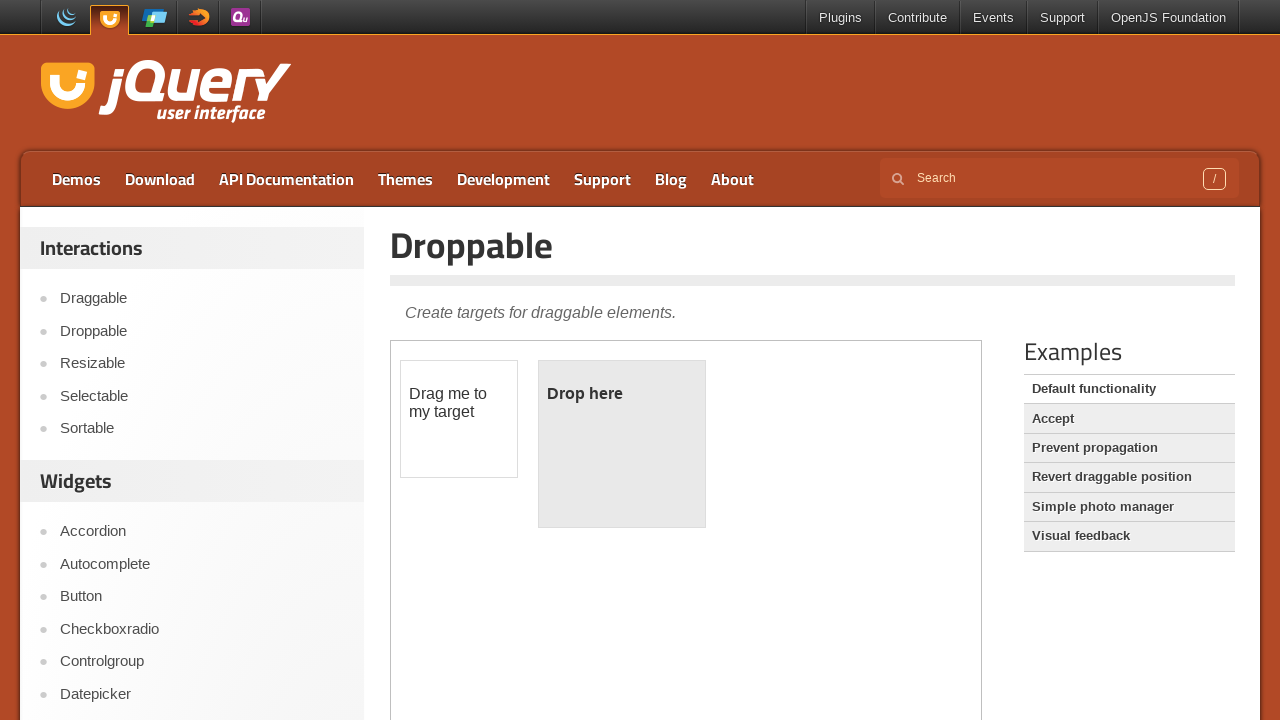

Waited for iframe to be available on the droppable demo page
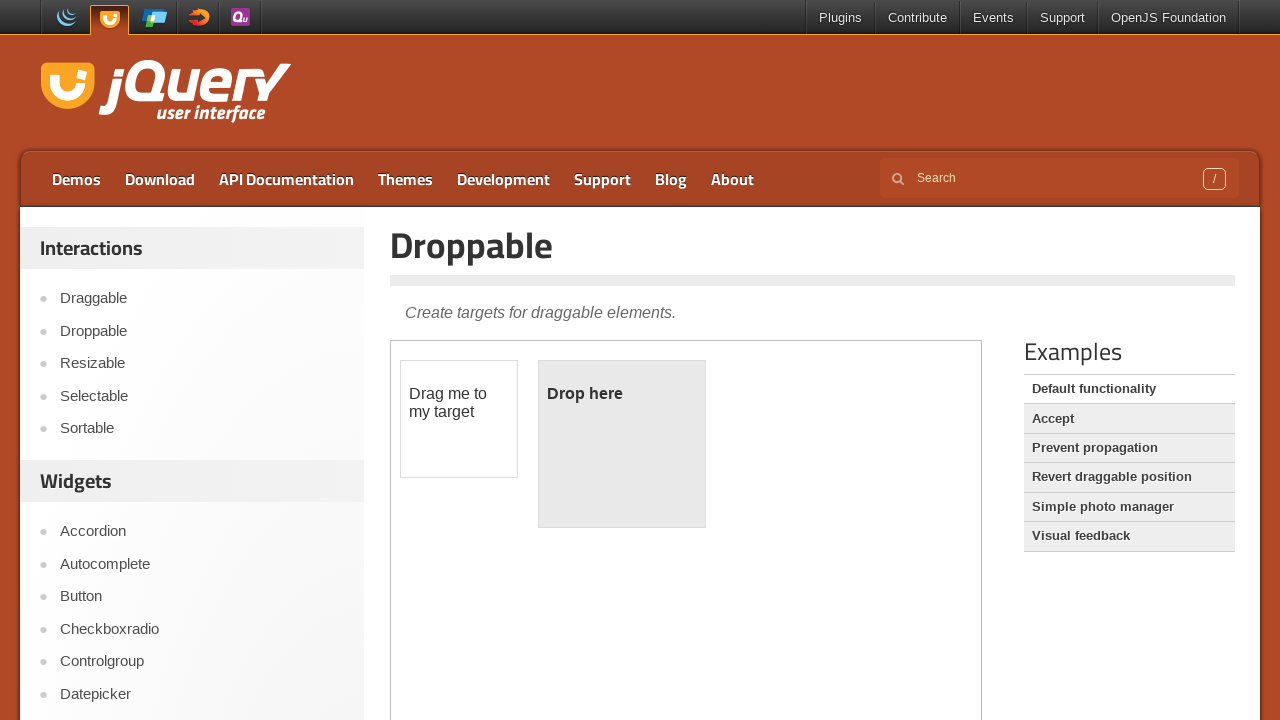

Located and switched to the iframe containing drag and drop elements
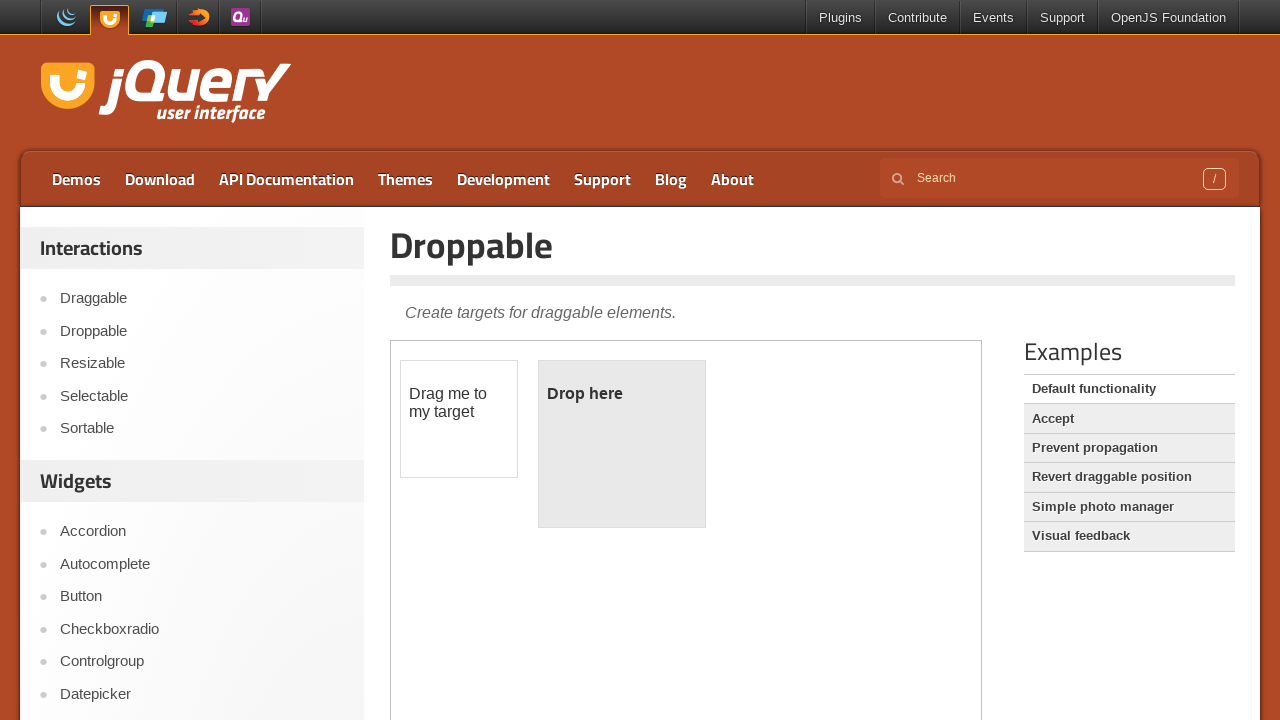

Located the draggable element within the iframe
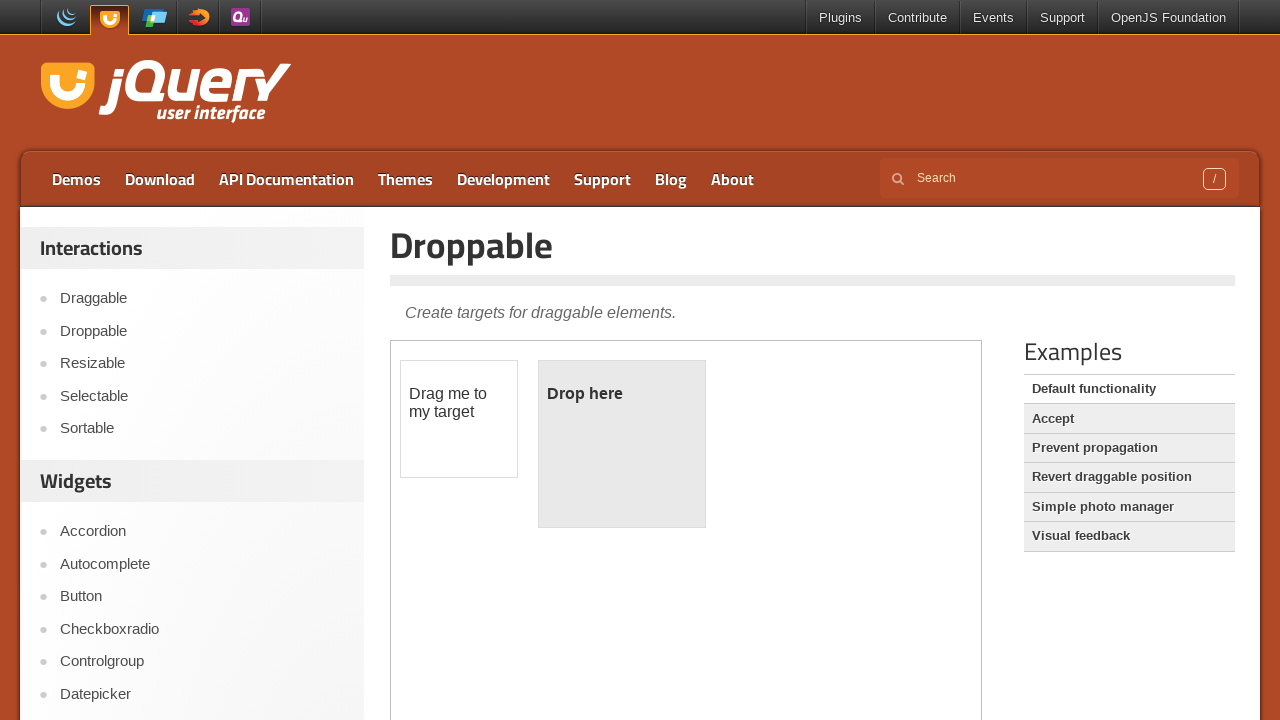

Located the droppable target element within the iframe
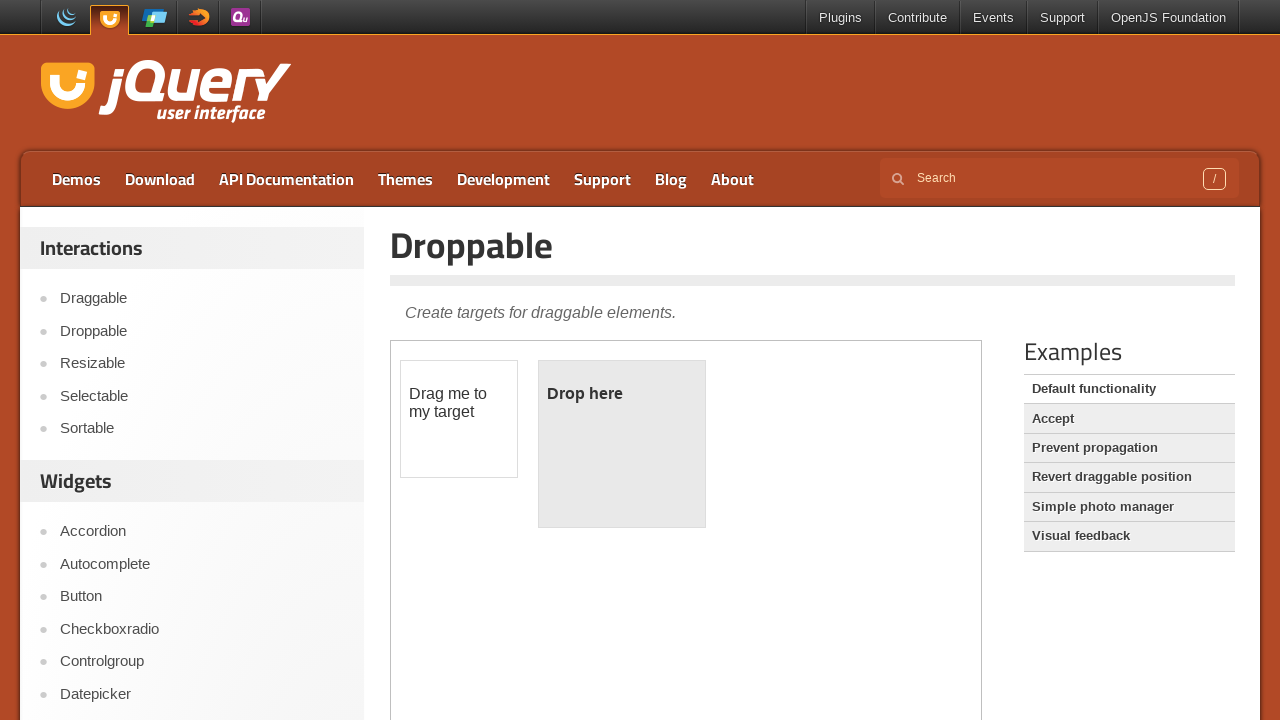

Dragged the draggable element onto the droppable target element at (622, 444)
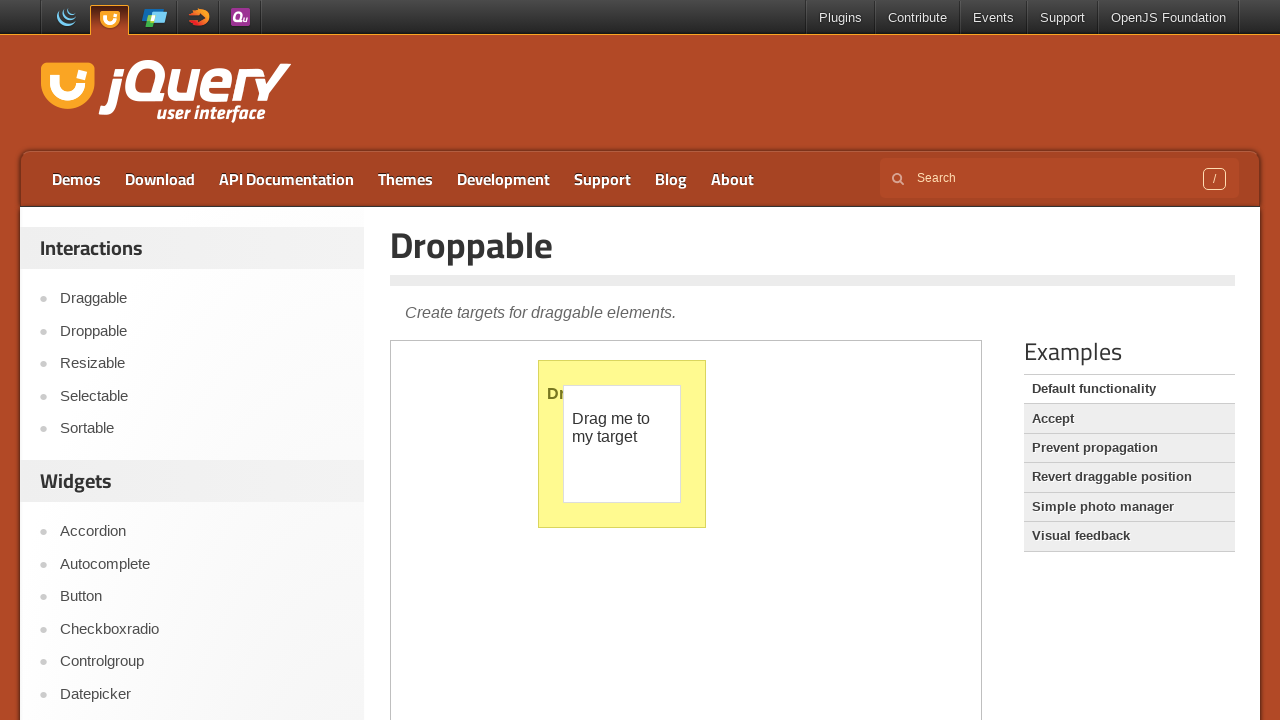

Clicked on the Autocomplete link to navigate to the Autocomplete demo page at (202, 564) on a:text('Autocomplete')
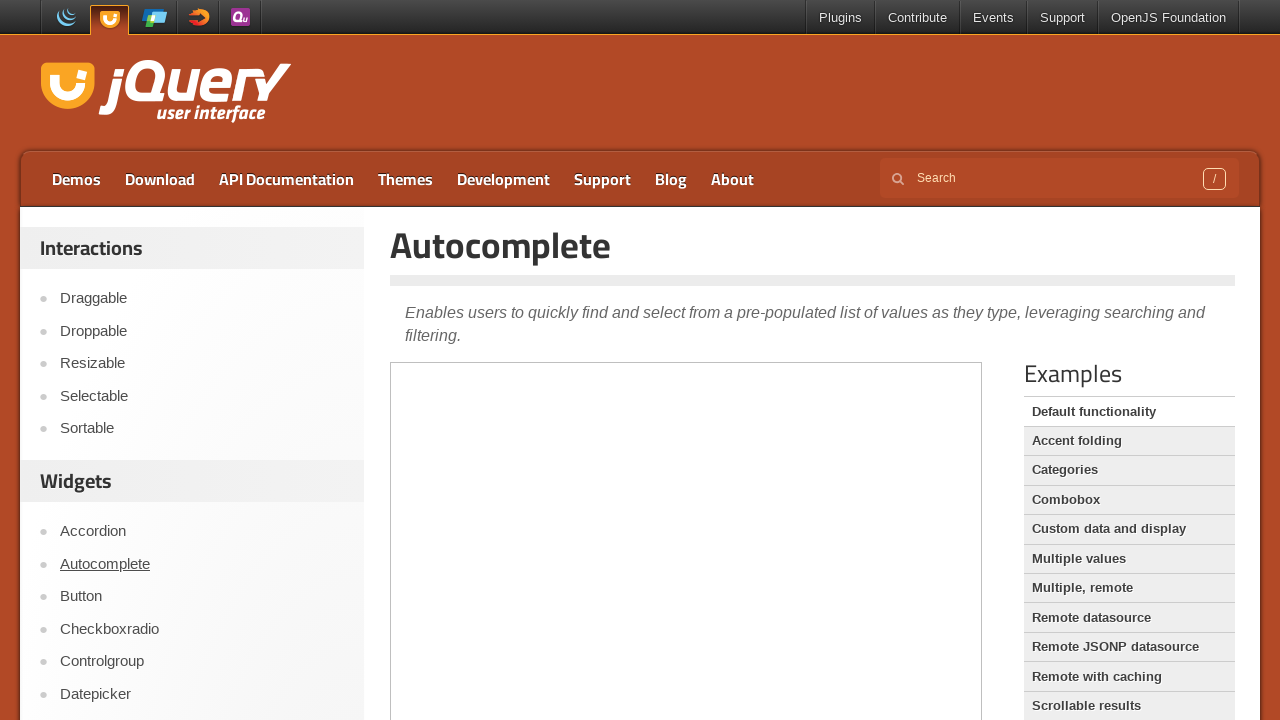

Navigation to Autocomplete page completed
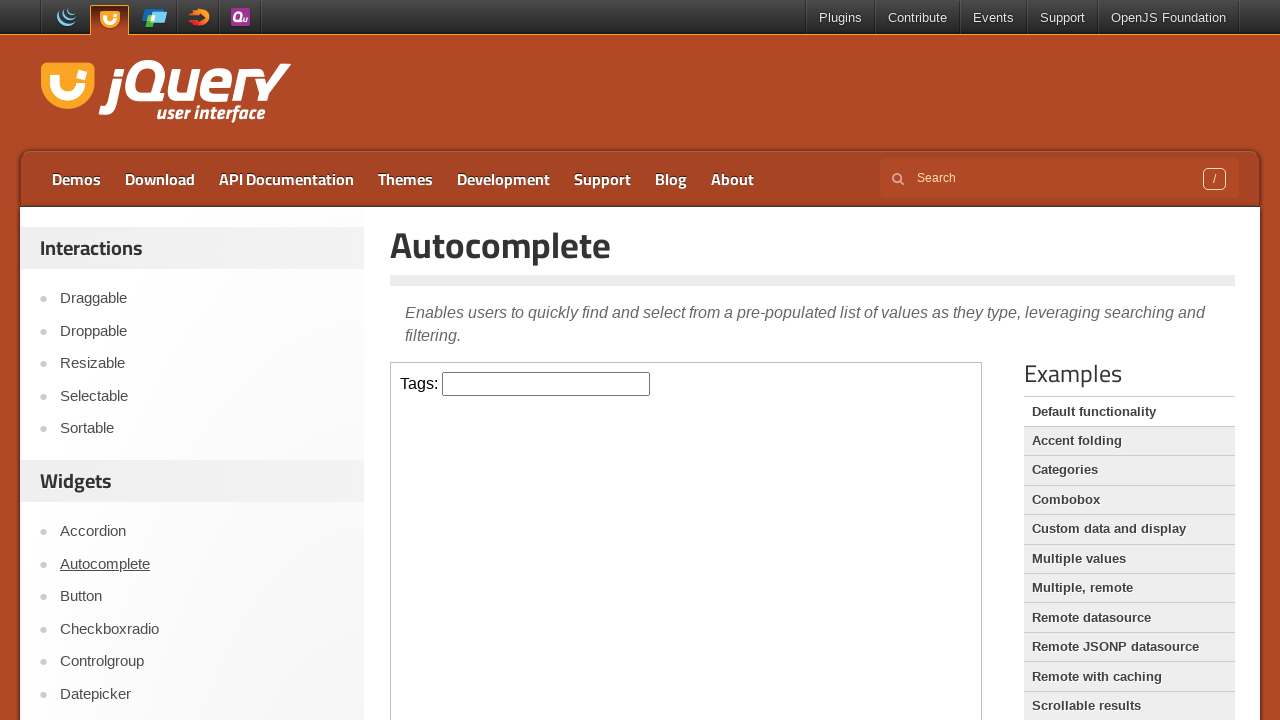

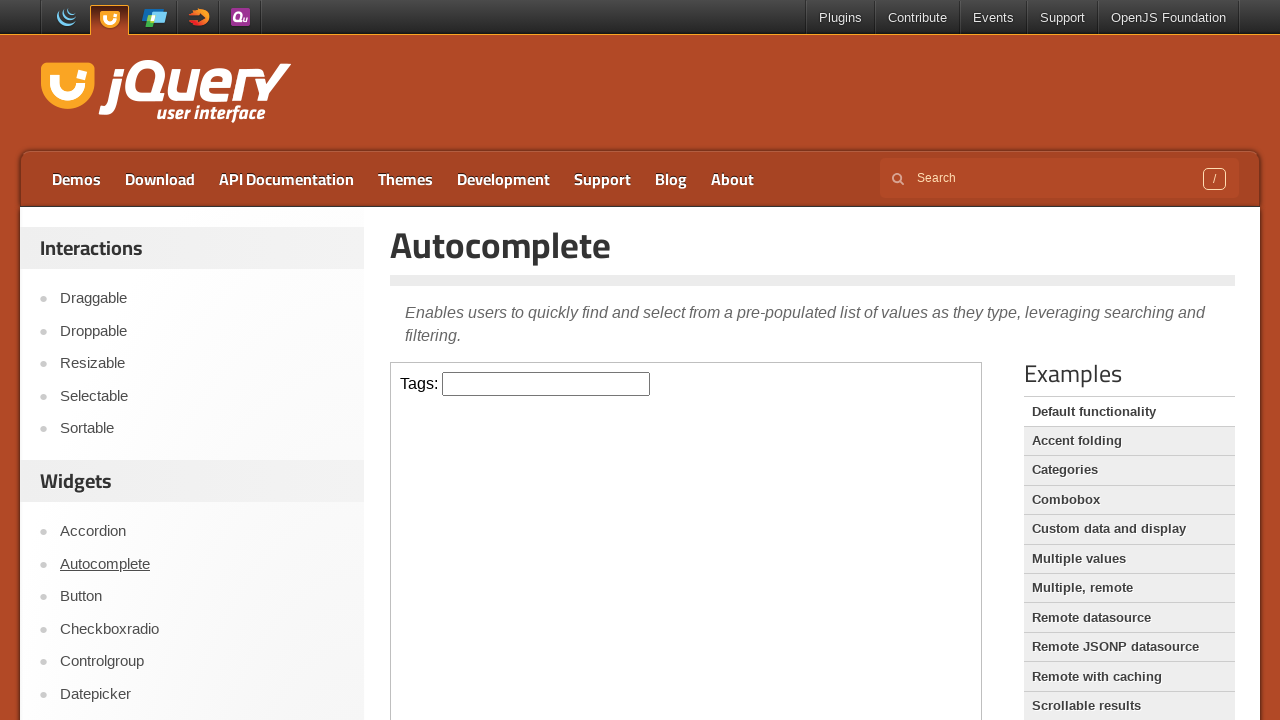